Tests a solar web app's multi-brand theming functionality by verifying Tesla, Apple, and Netflix branding variations, checking address autocomplete, demo limitations, and Stripe checkout integration across different company-themed pages.

Starting URL: https://sunspire-web-app.vercel.app/report?address=123%20Main%20St&lat=40.7128&lng=-74.0060&placeId=demo&company=Tesla&demo=1

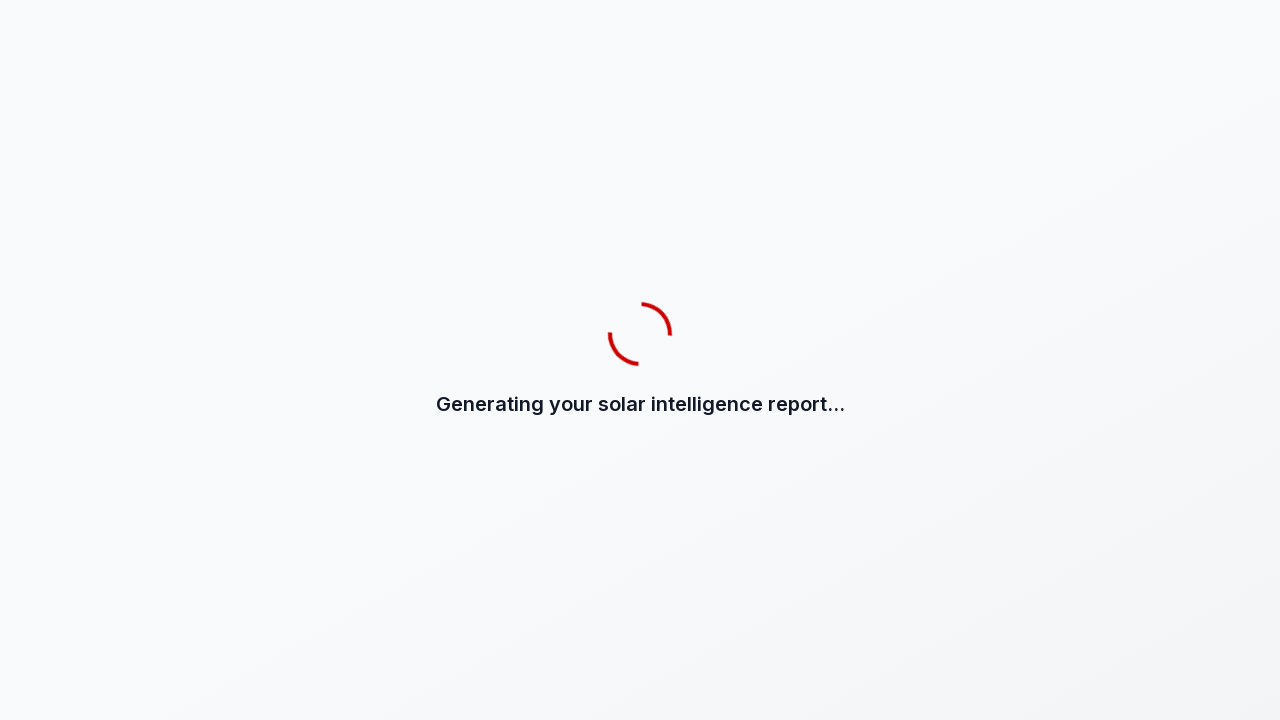

Waited for network idle on Tesla branding page
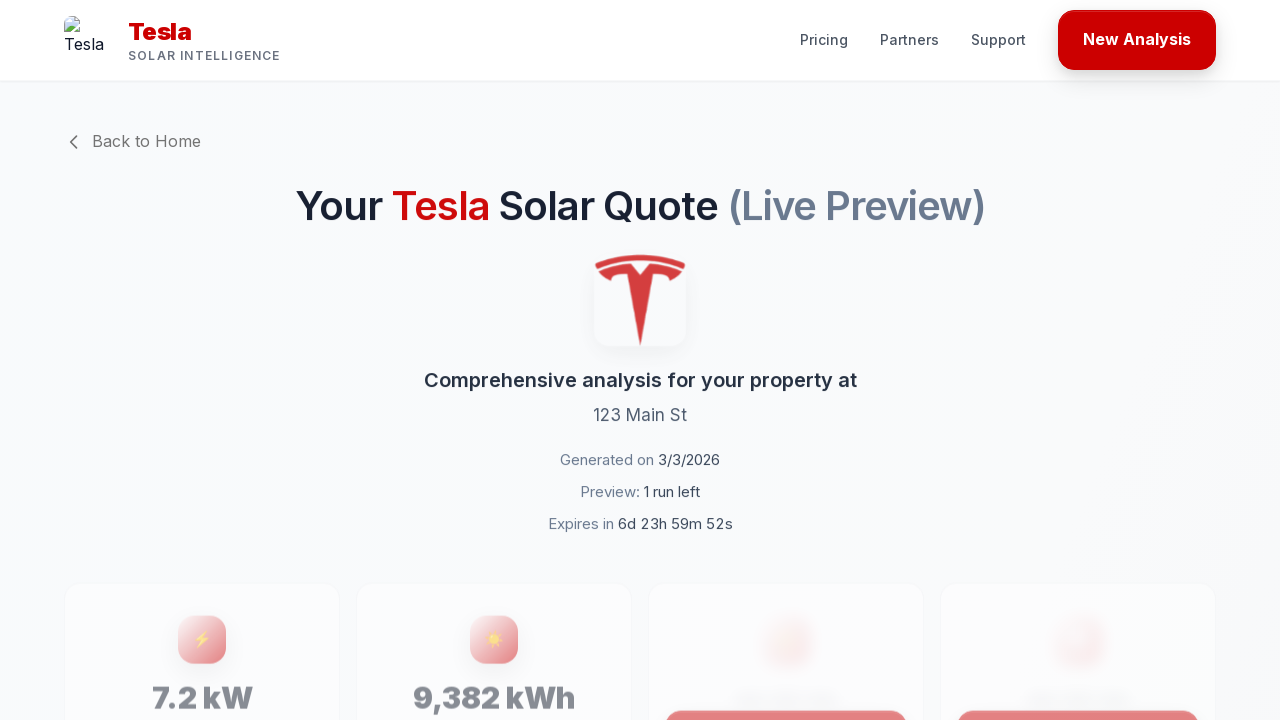

Waited 5 seconds for page content to fully render
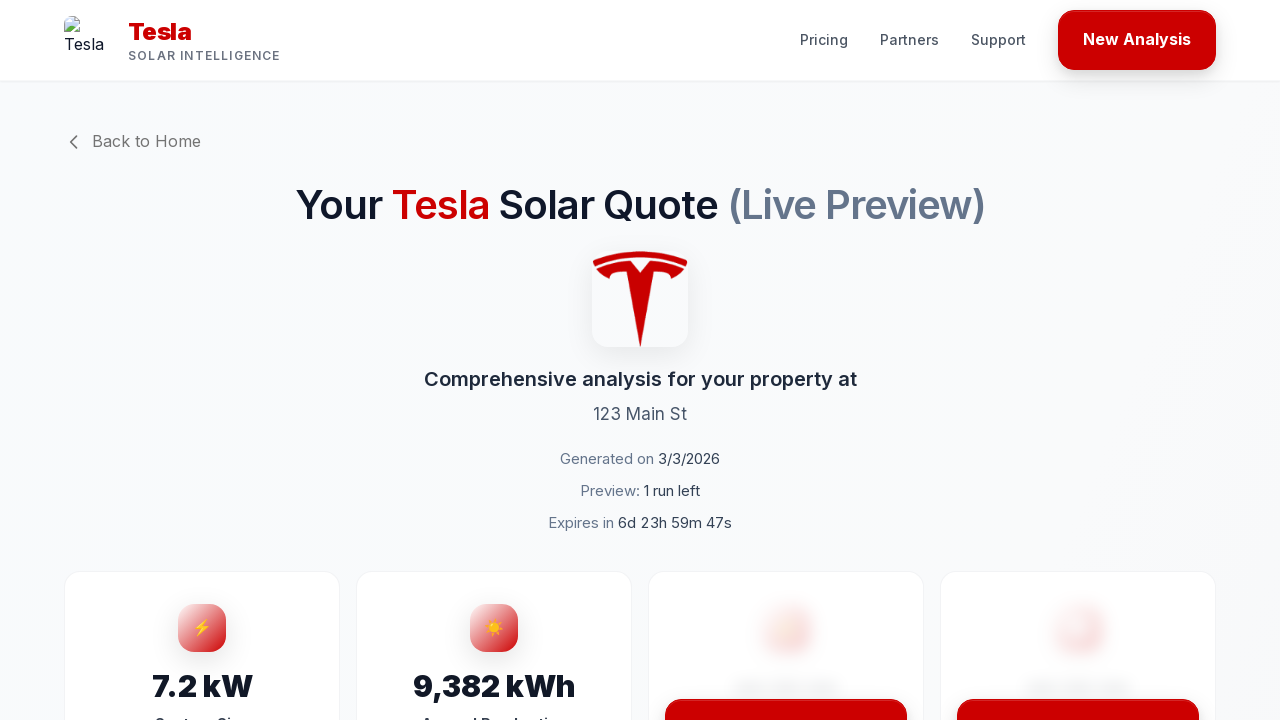

Retrieved page title: 'Tesla — Solar Intelligence'
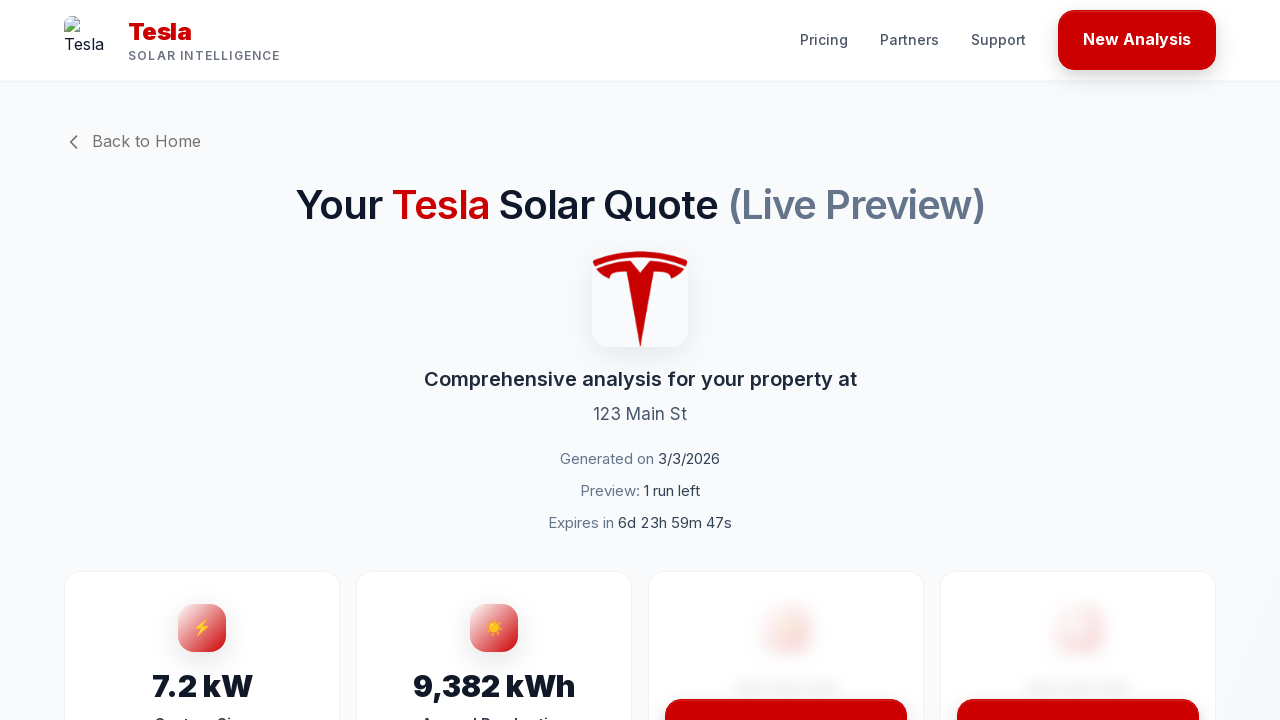

Verified Tesla title contains 'Tesla'
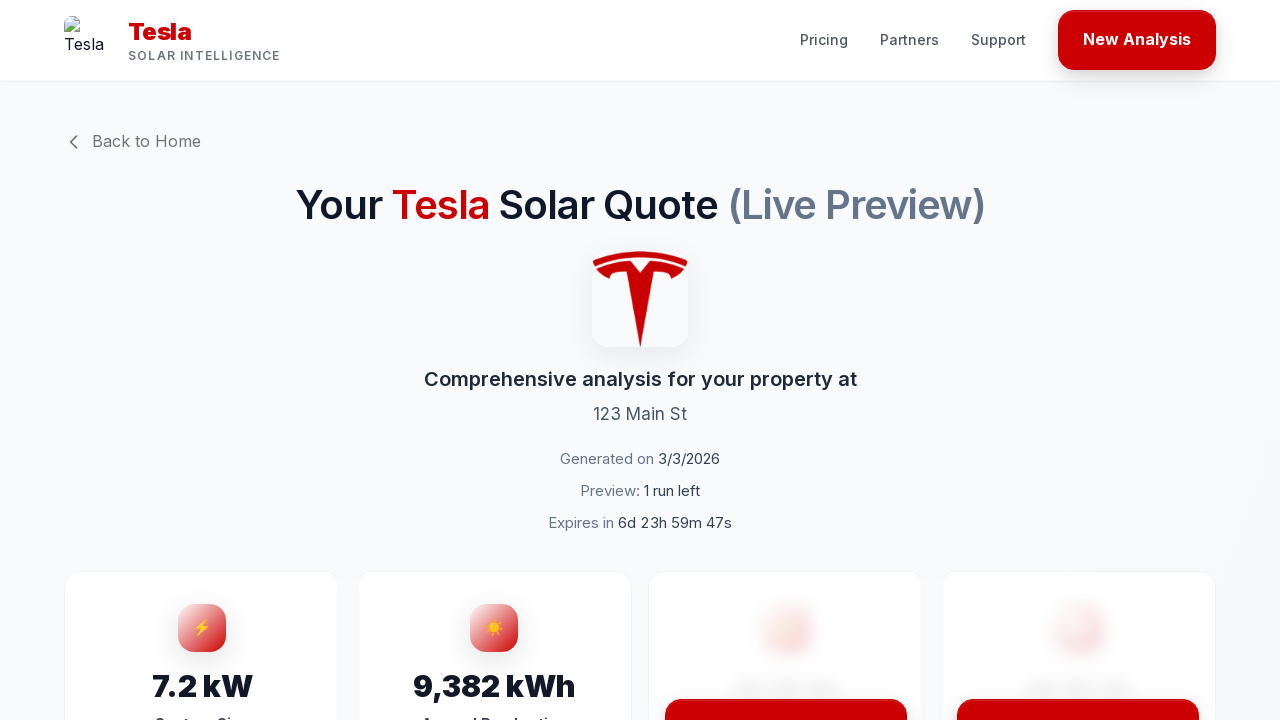

Counted 0 'Activate' buttons on Tesla page
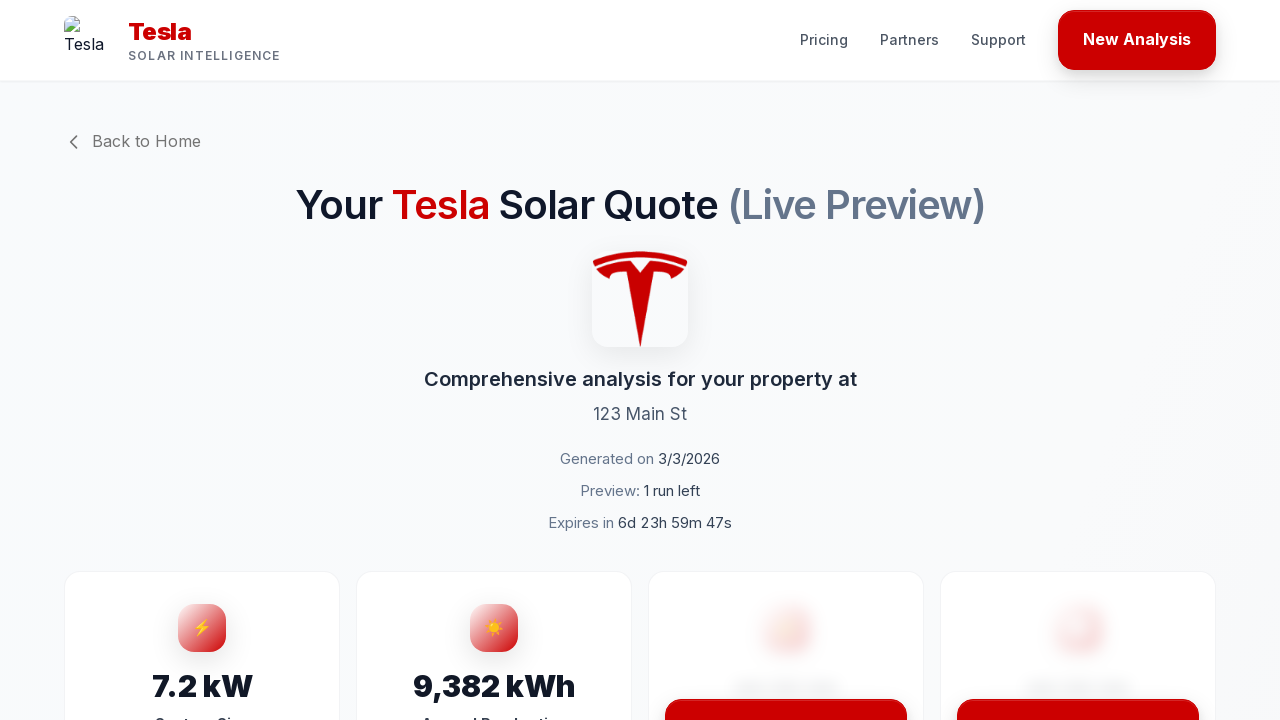

Navigated to Apple branding page
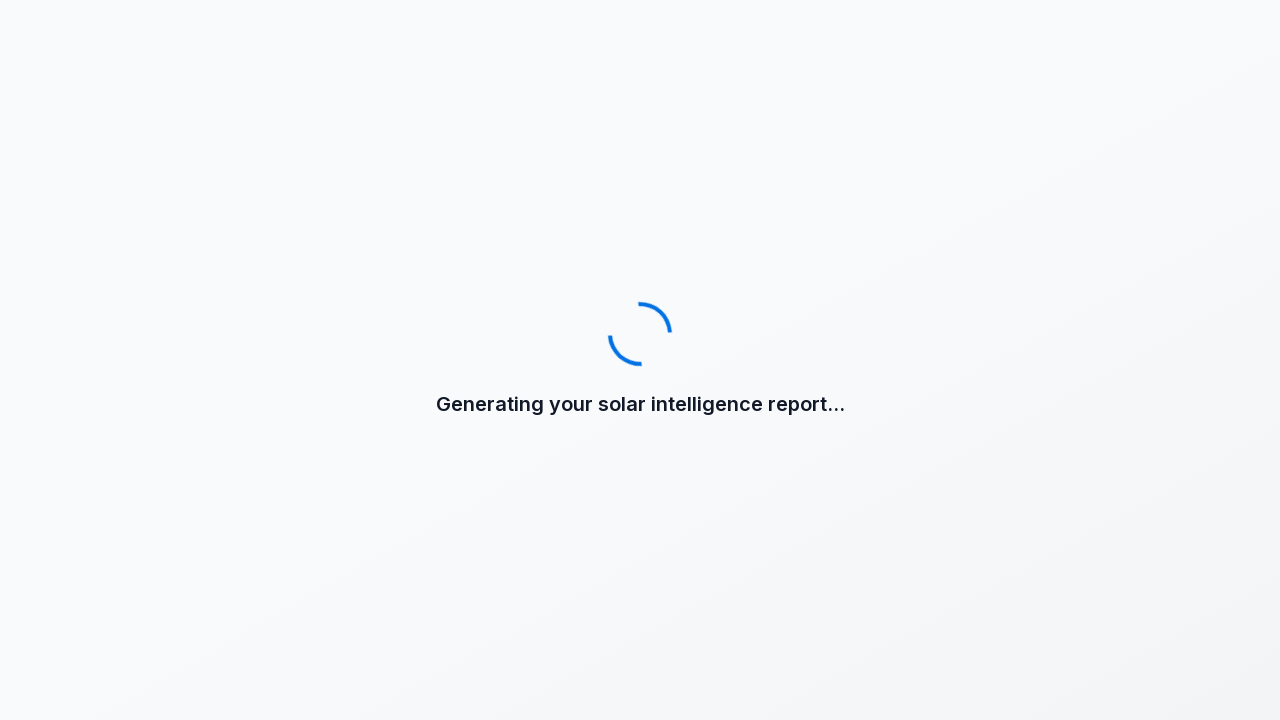

Waited for network idle on Apple branding page
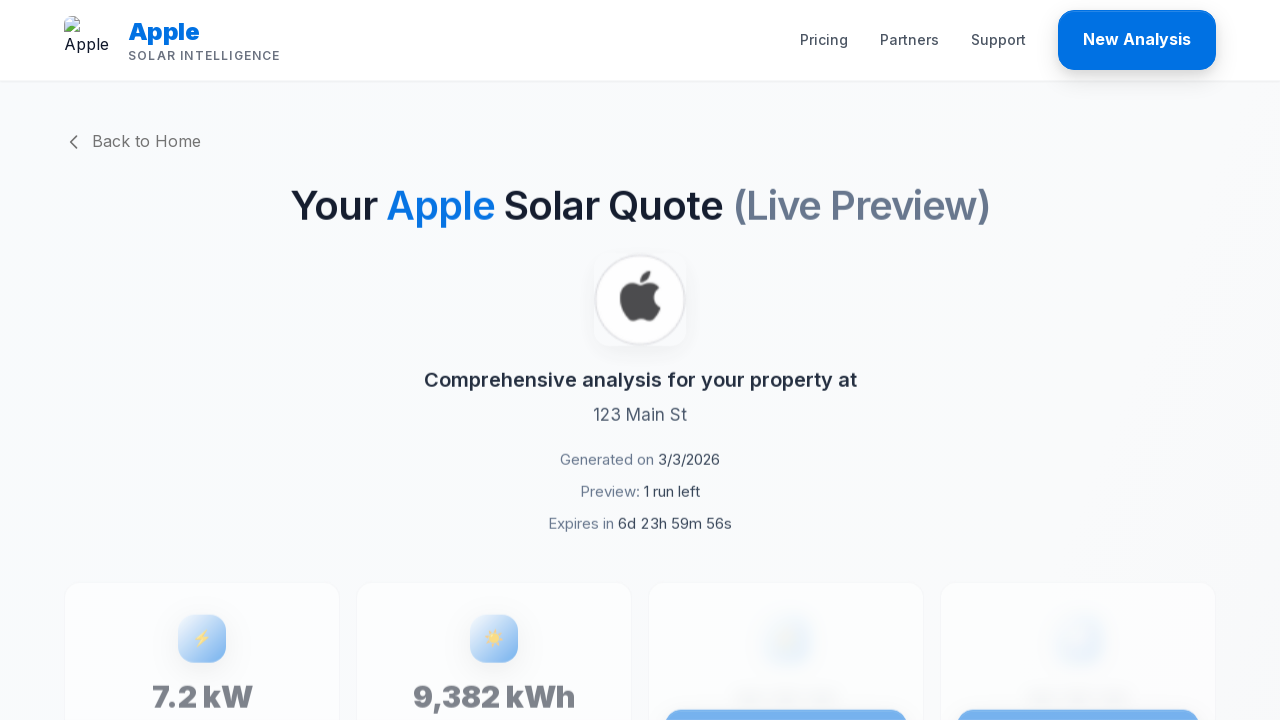

Waited 3 seconds for Apple page content
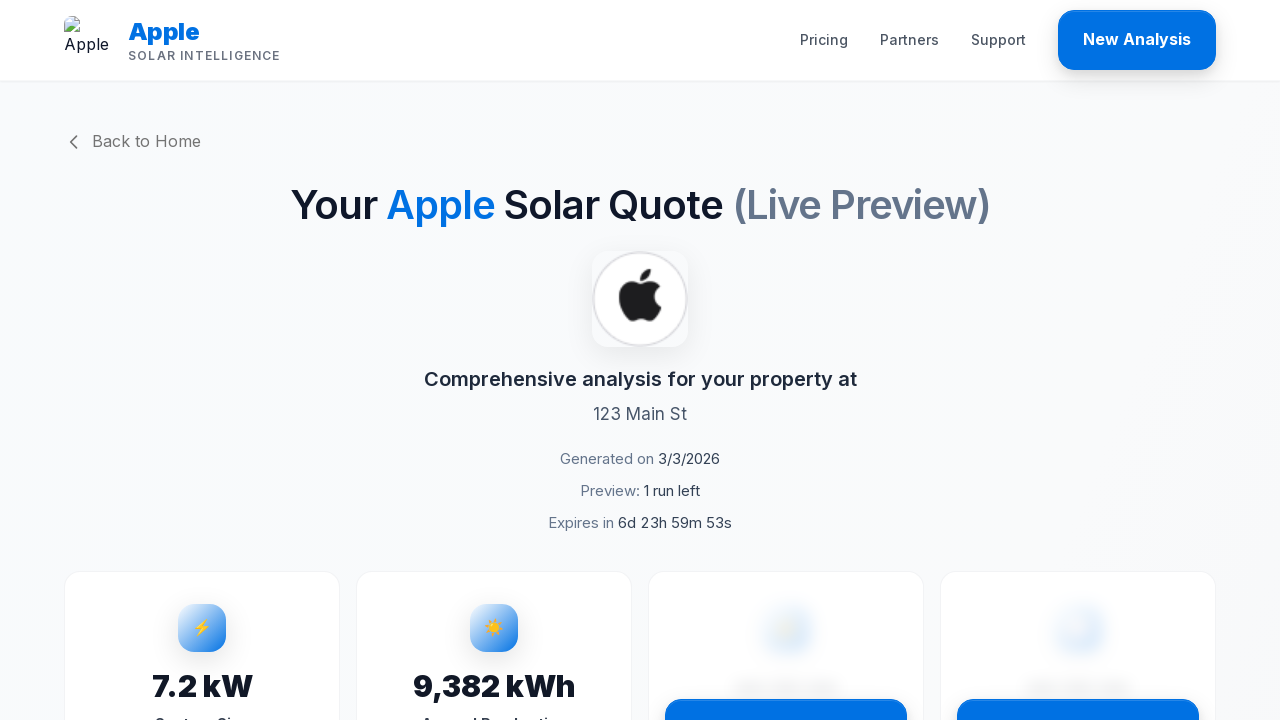

Retrieved Apple page title: 'Apple — Solar Intelligence'
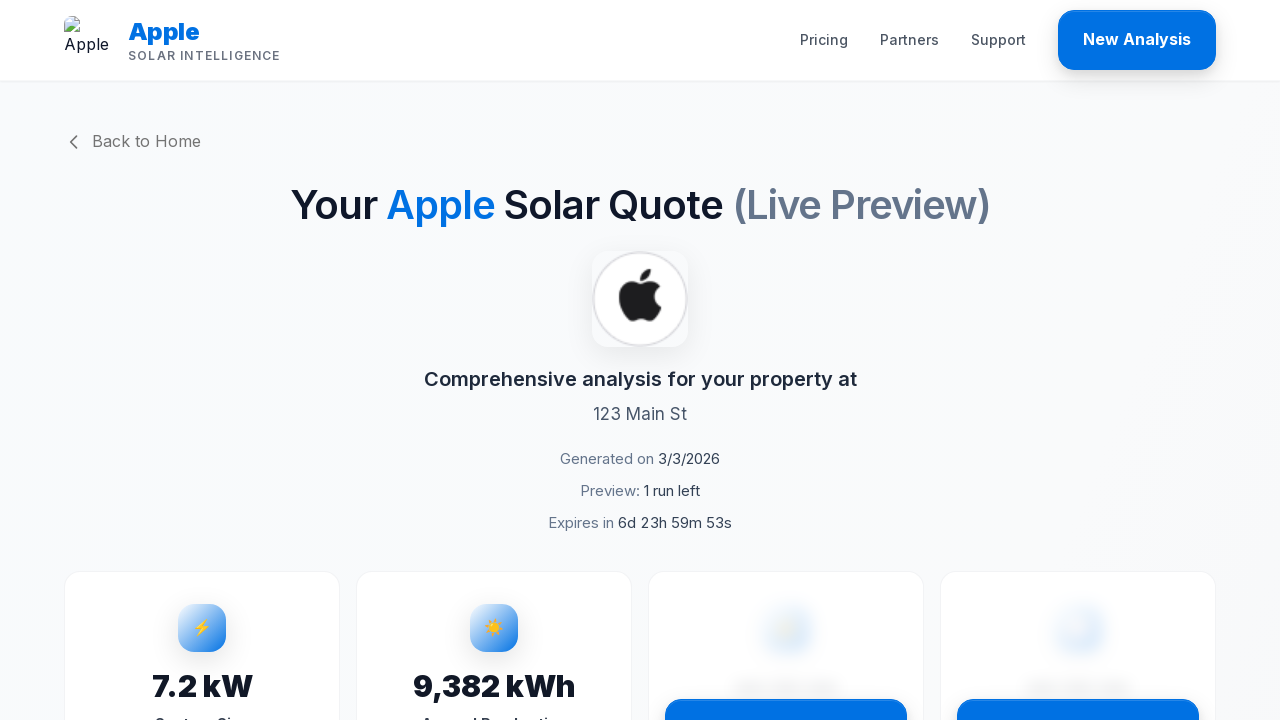

Verified Apple title contains 'Apple'
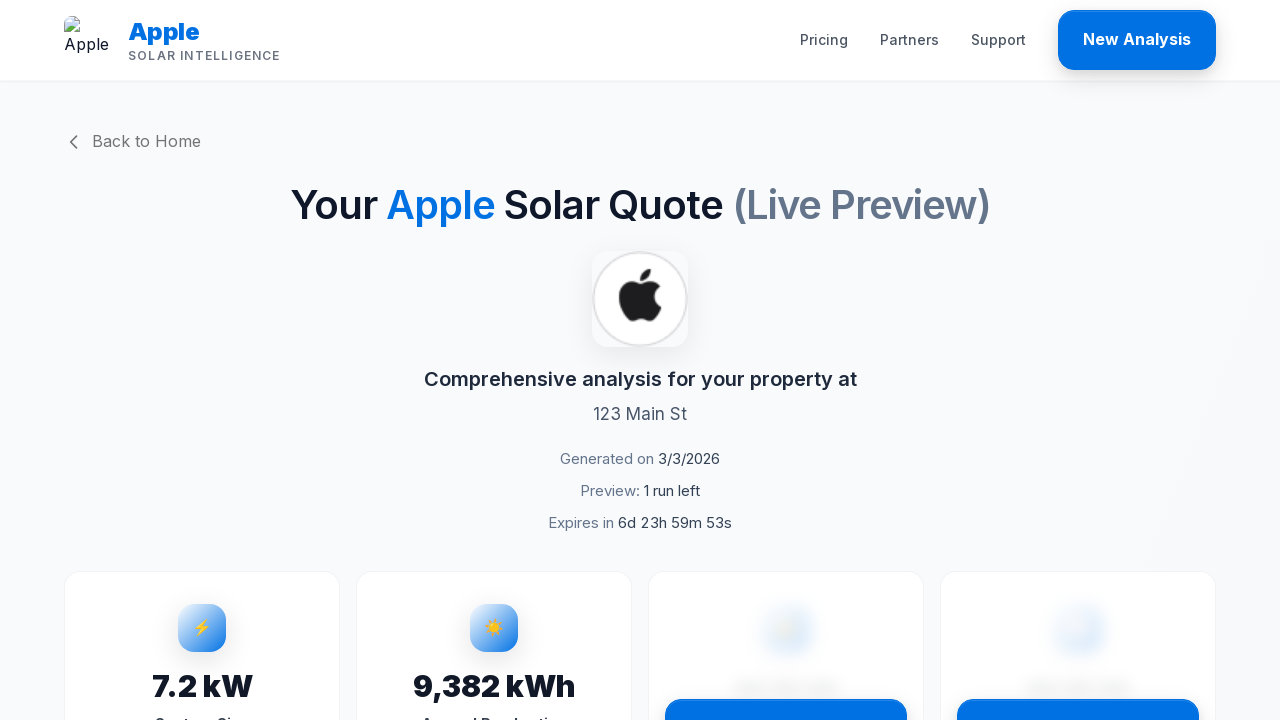

Navigated to home page to test address autocomplete
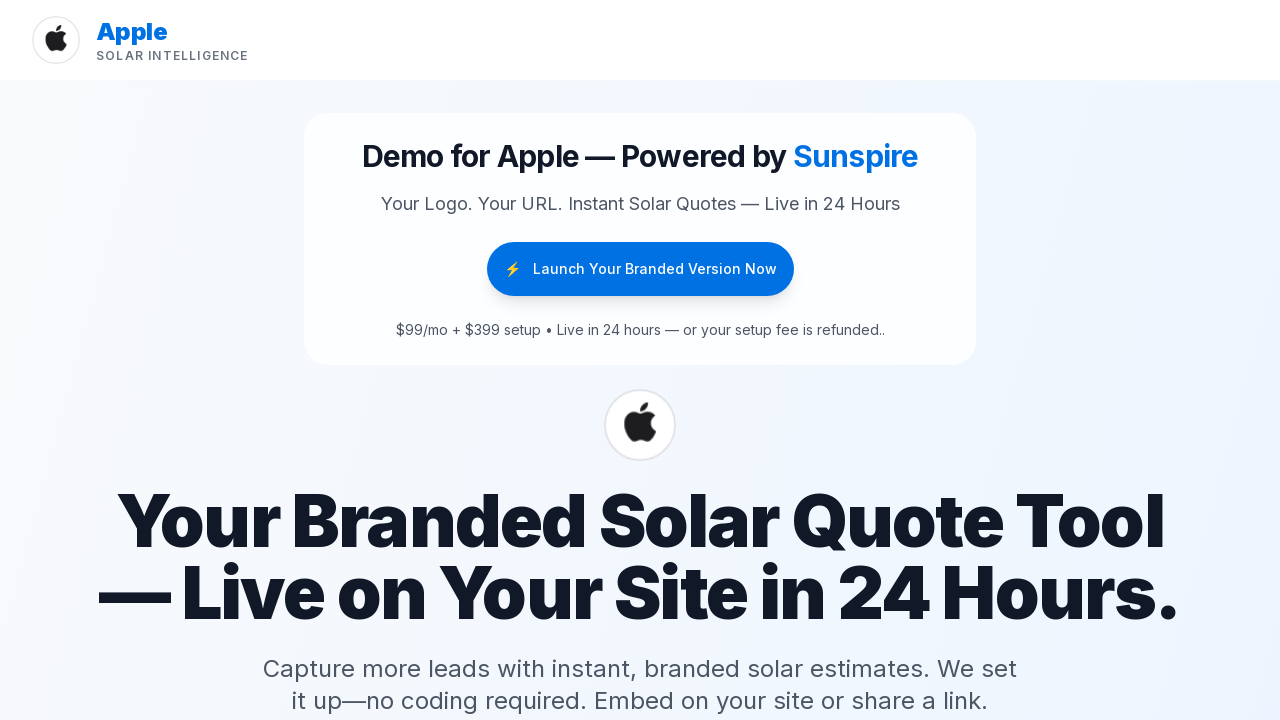

Waited for network idle on home page
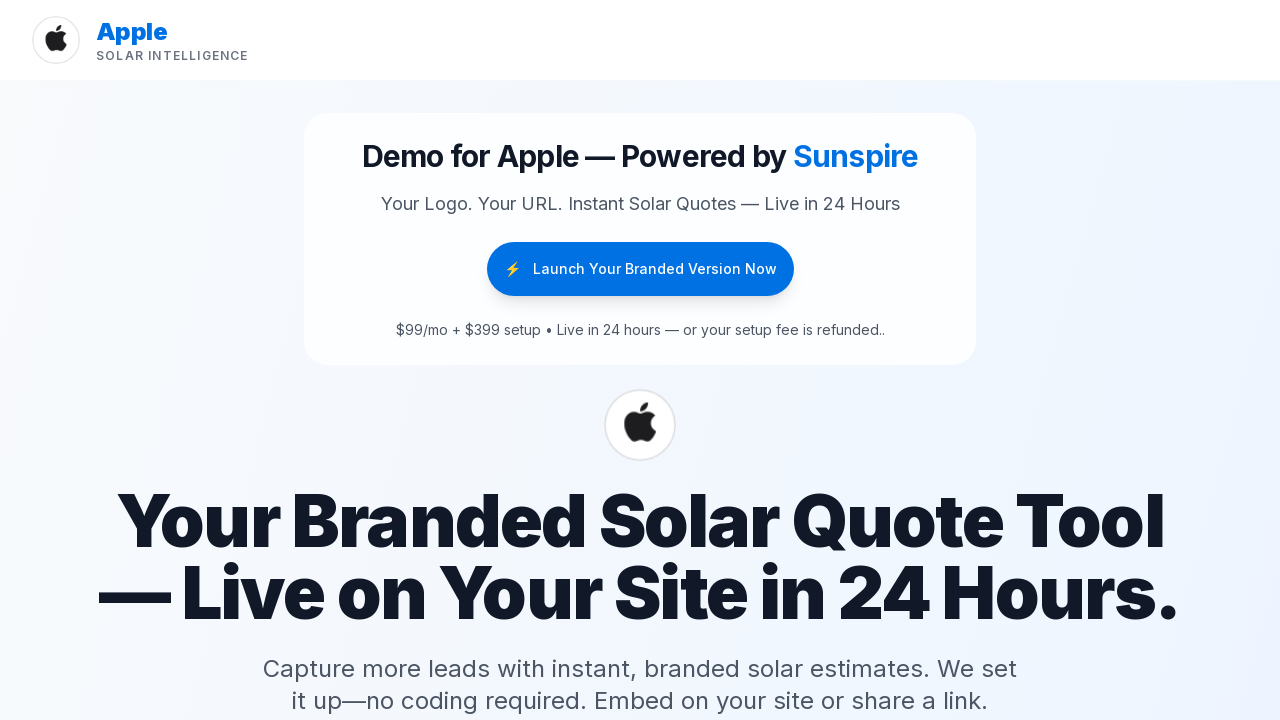

Waited 3 seconds for home page content
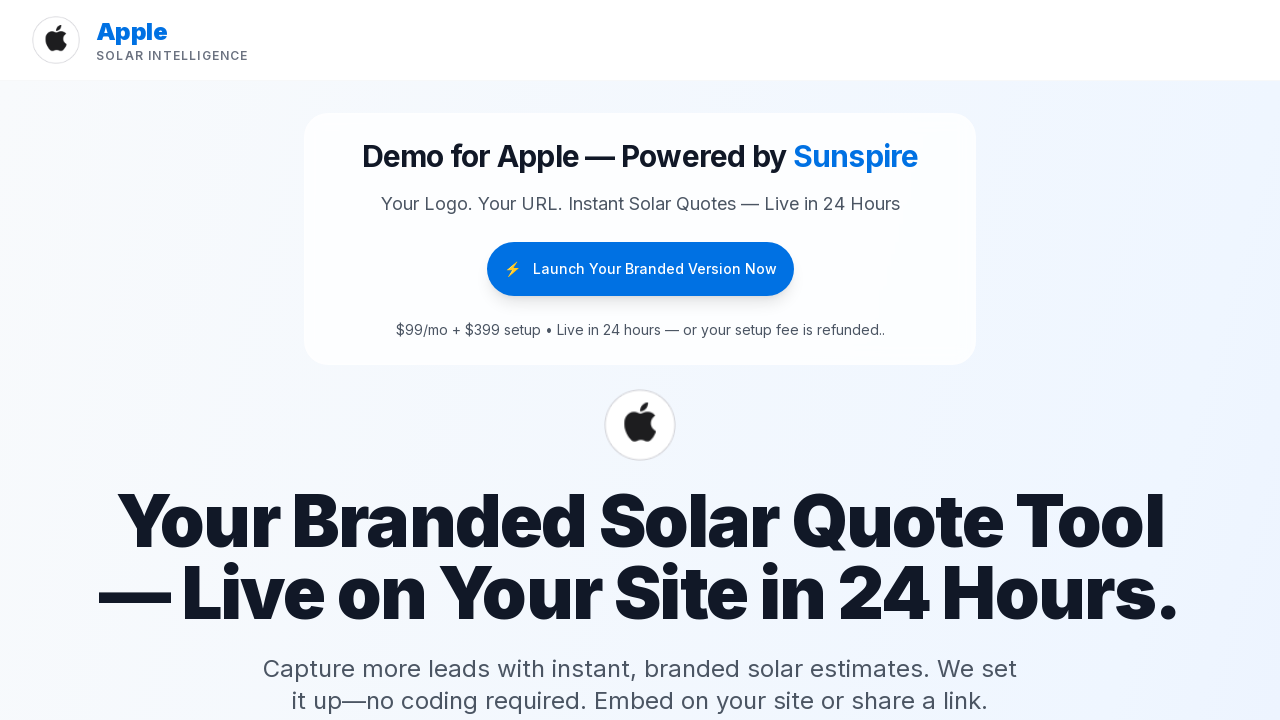

Located address input field
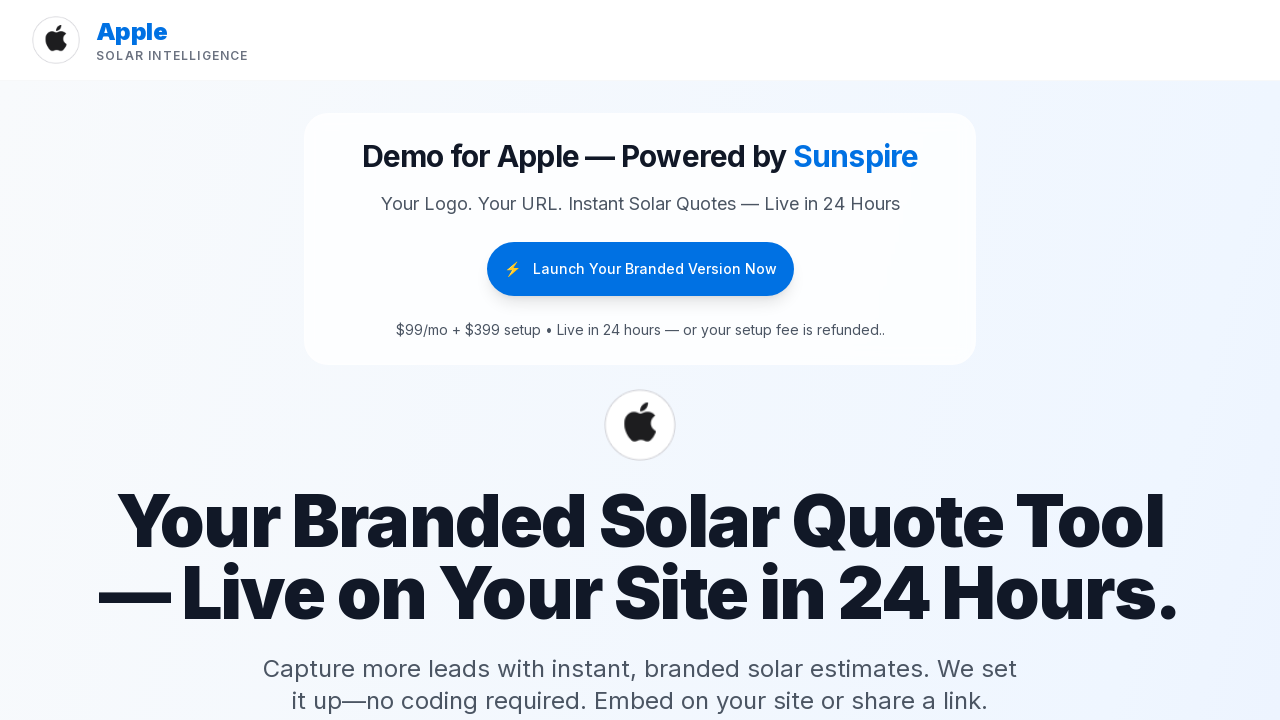

Clicked on address input field at (640, 360) on input[placeholder*="address"] >> nth=0
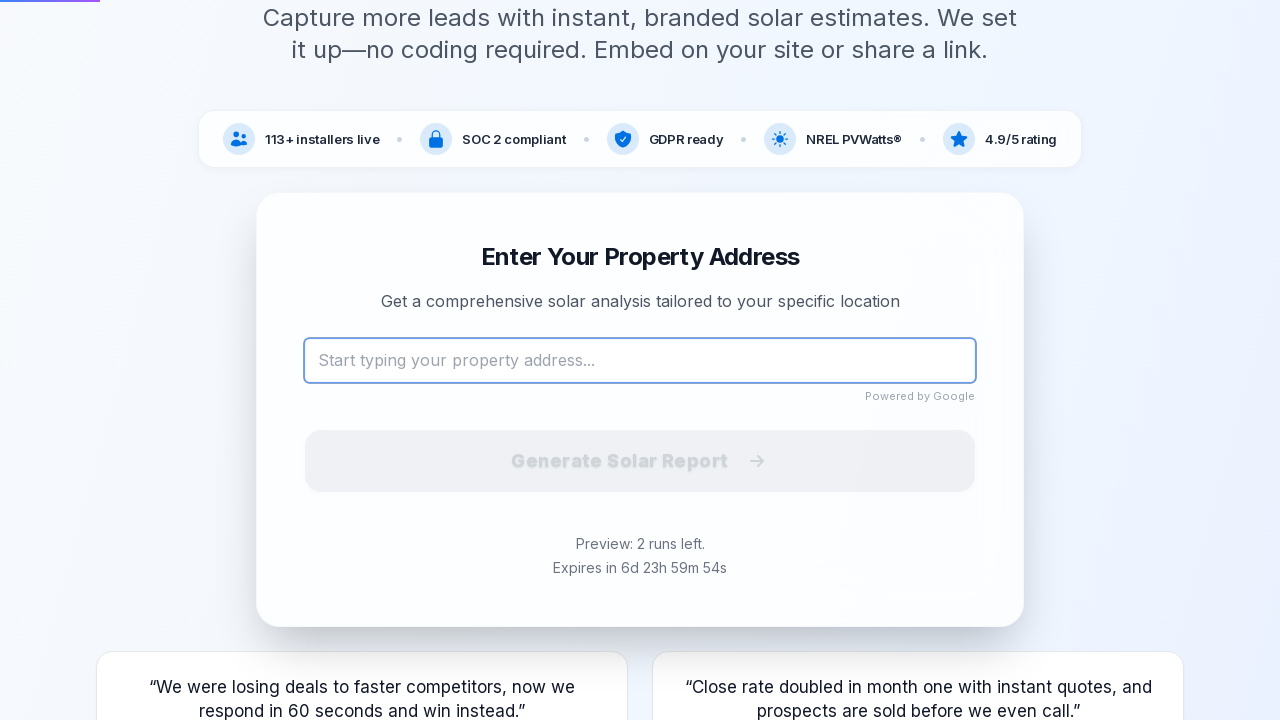

Filled address input with '123 Main St' on input[placeholder*="address"] >> nth=0
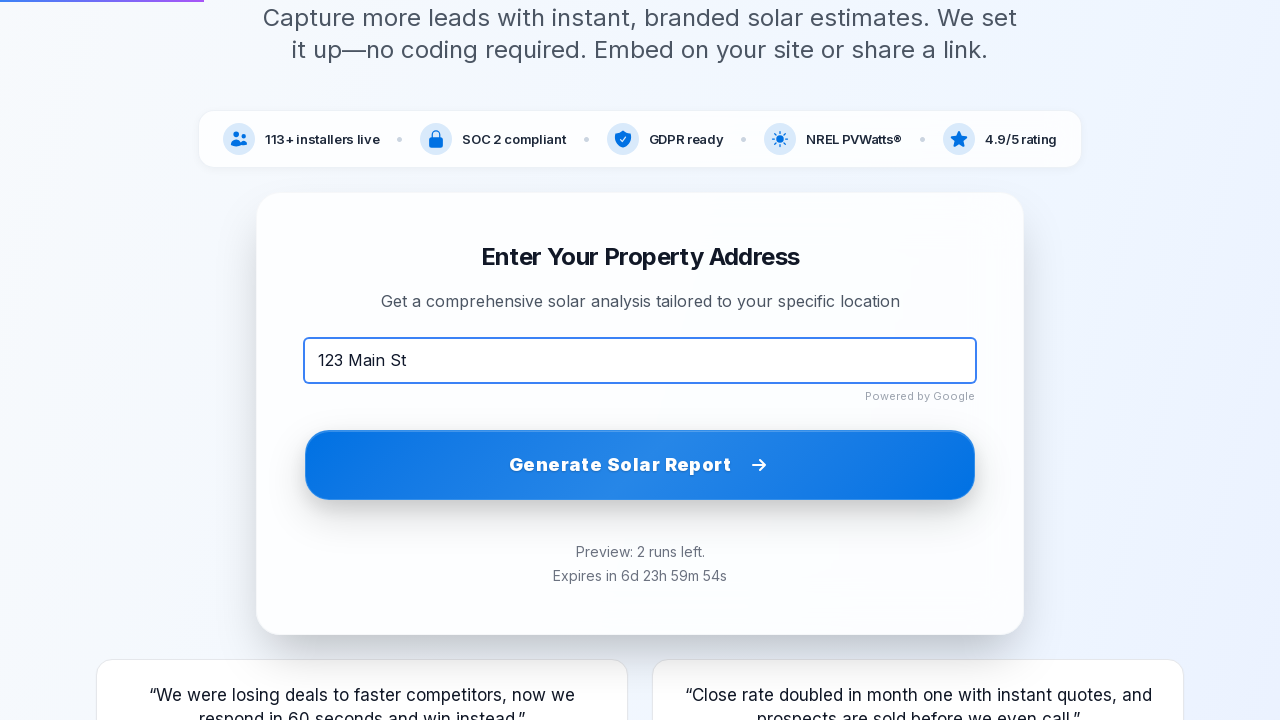

Waited 3 seconds for address autocomplete suggestions
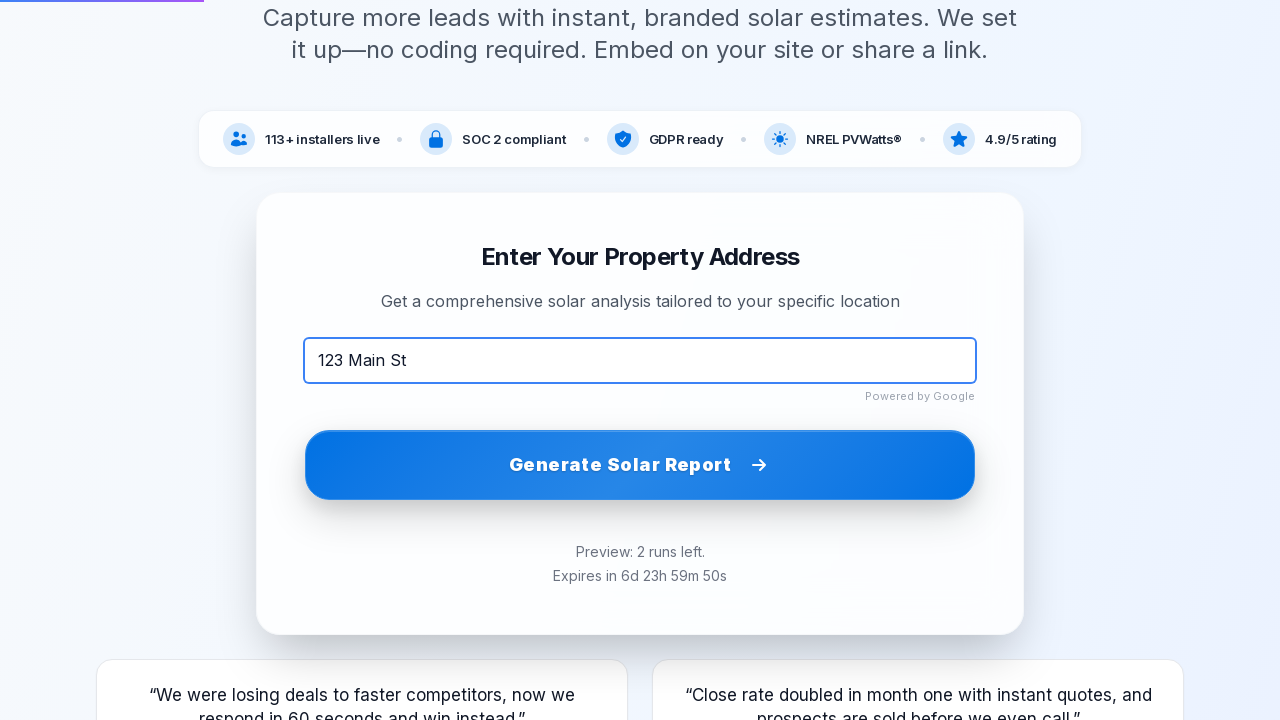

Navigated back to Tesla report page to test demo limitations
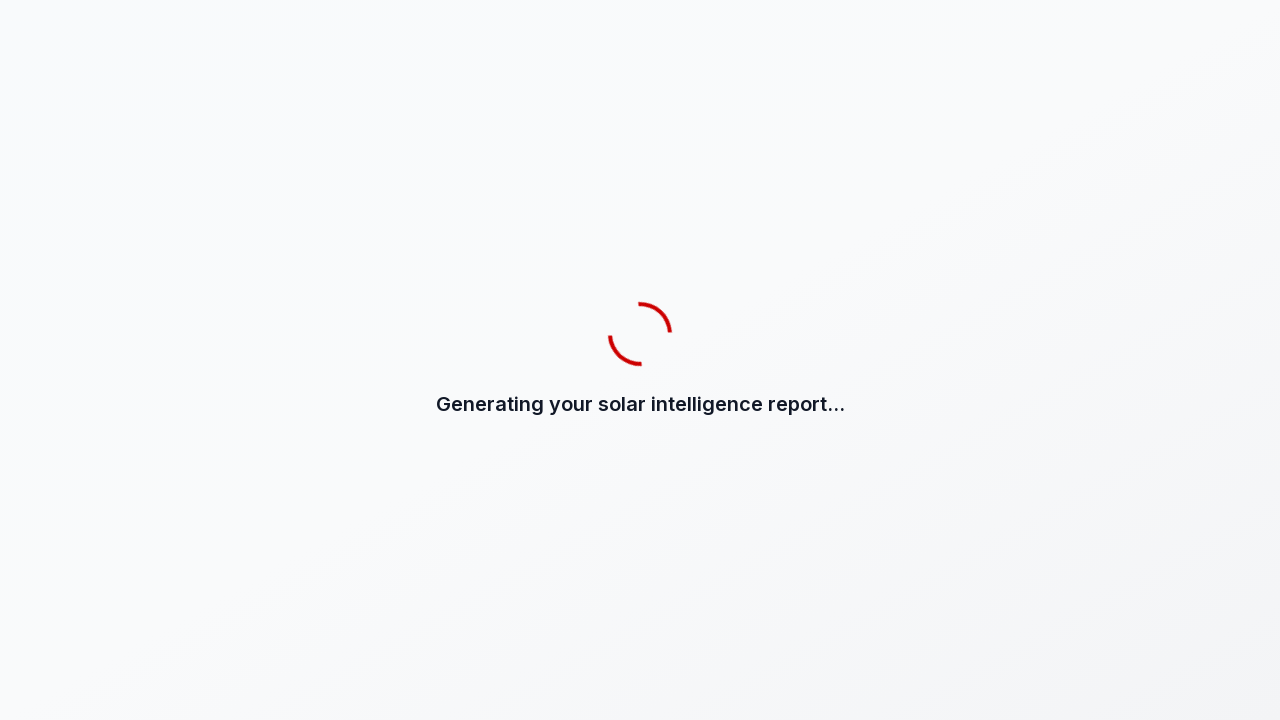

Waited for network idle on Tesla report page
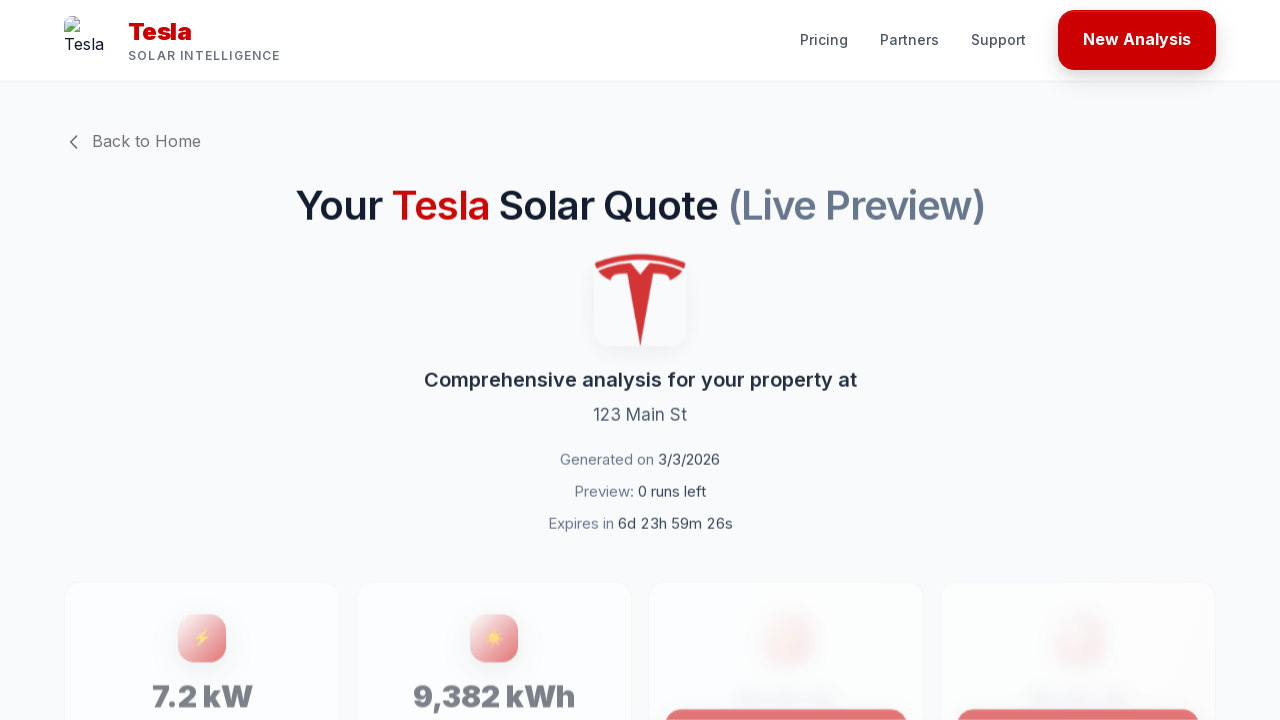

Located 'Activate' button for Stripe checkout flow
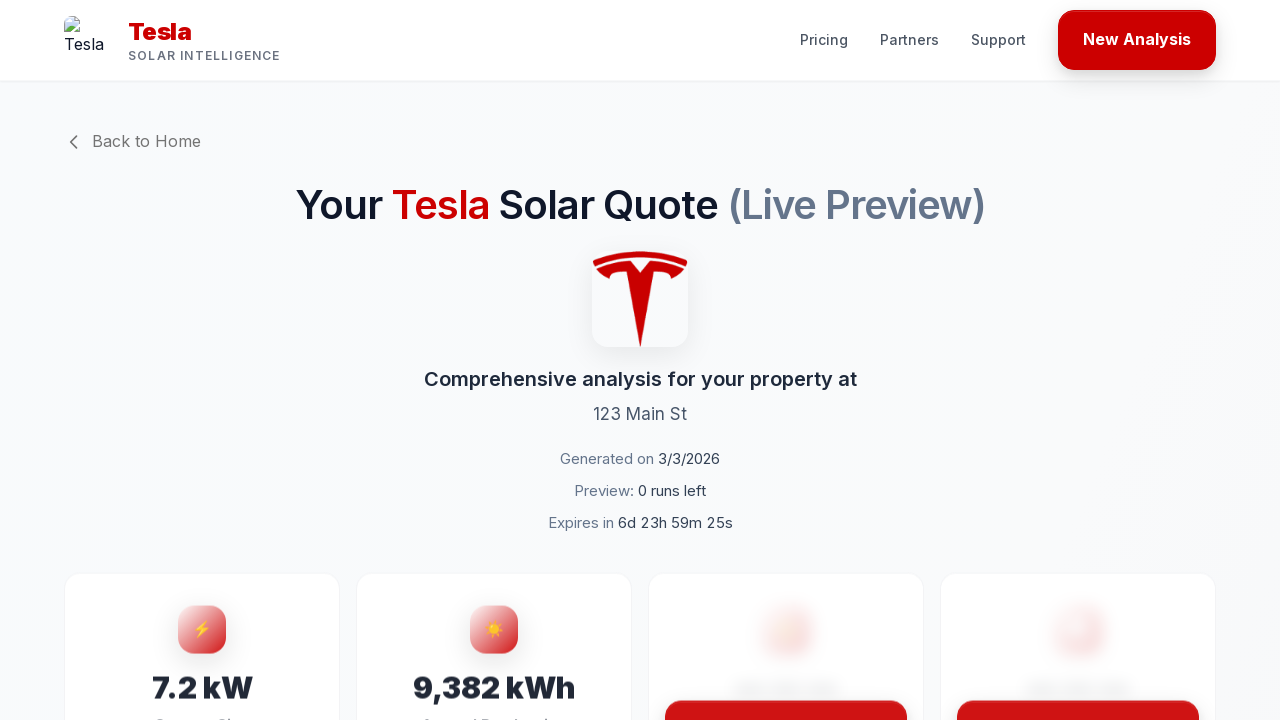

Navigated to Netflix branding page
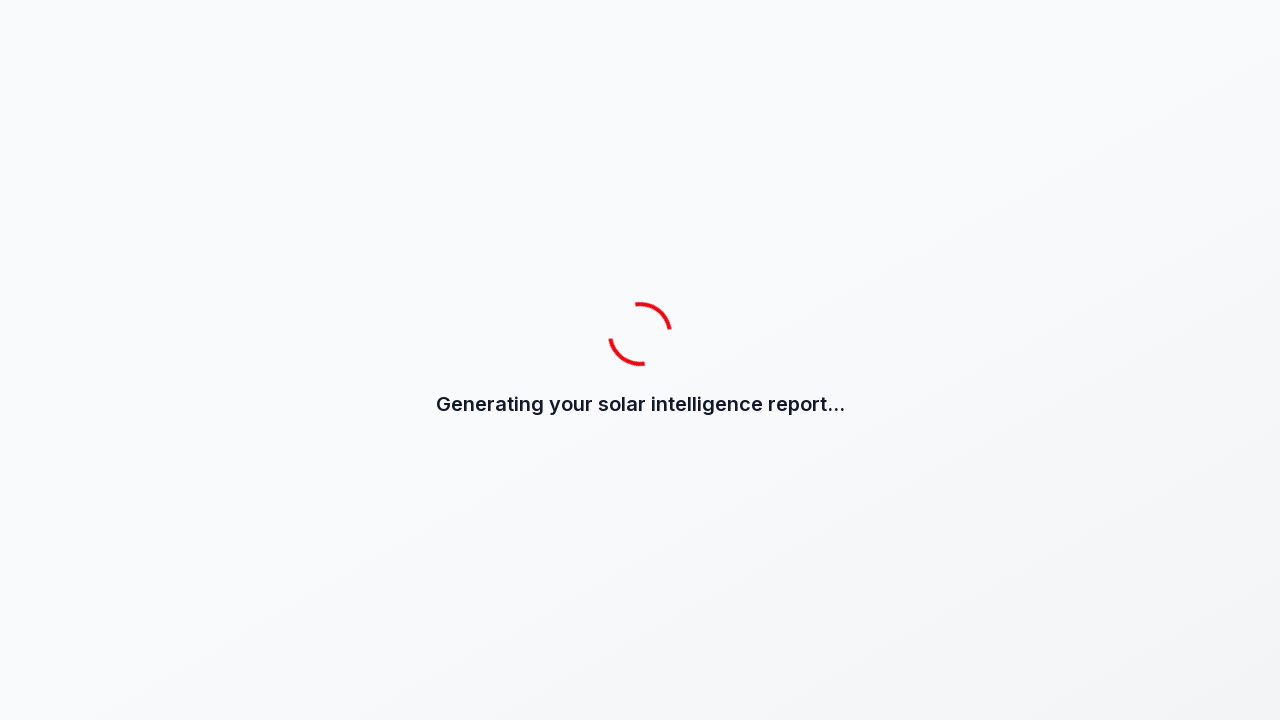

Waited for network idle on Netflix branding page
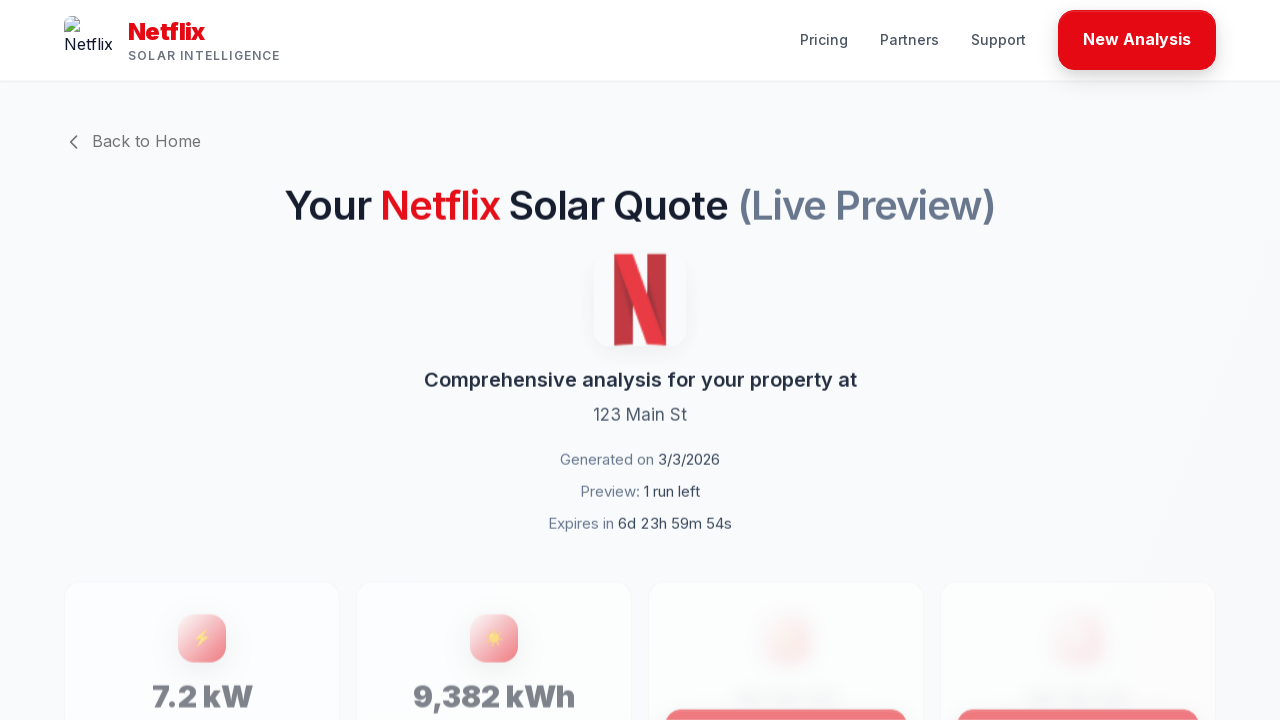

Waited 3 seconds for Netflix page content
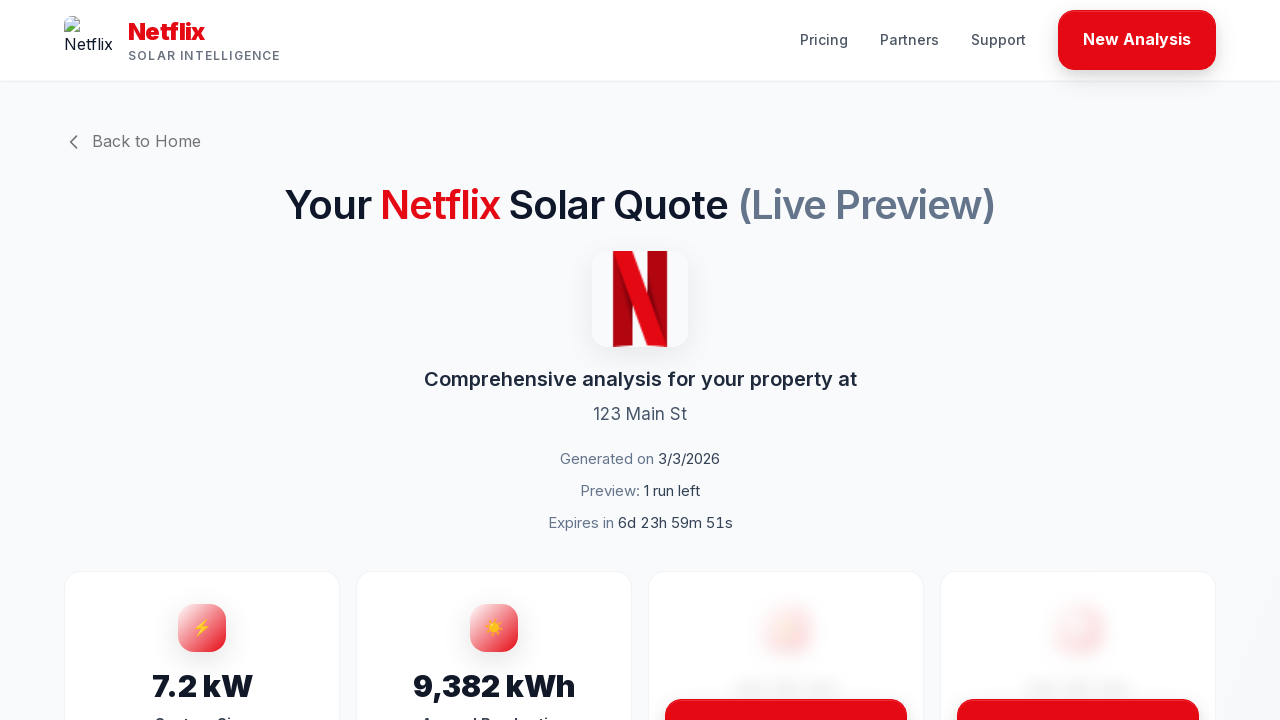

Retrieved Netflix page title: 'Netflix — Solar Intelligence'
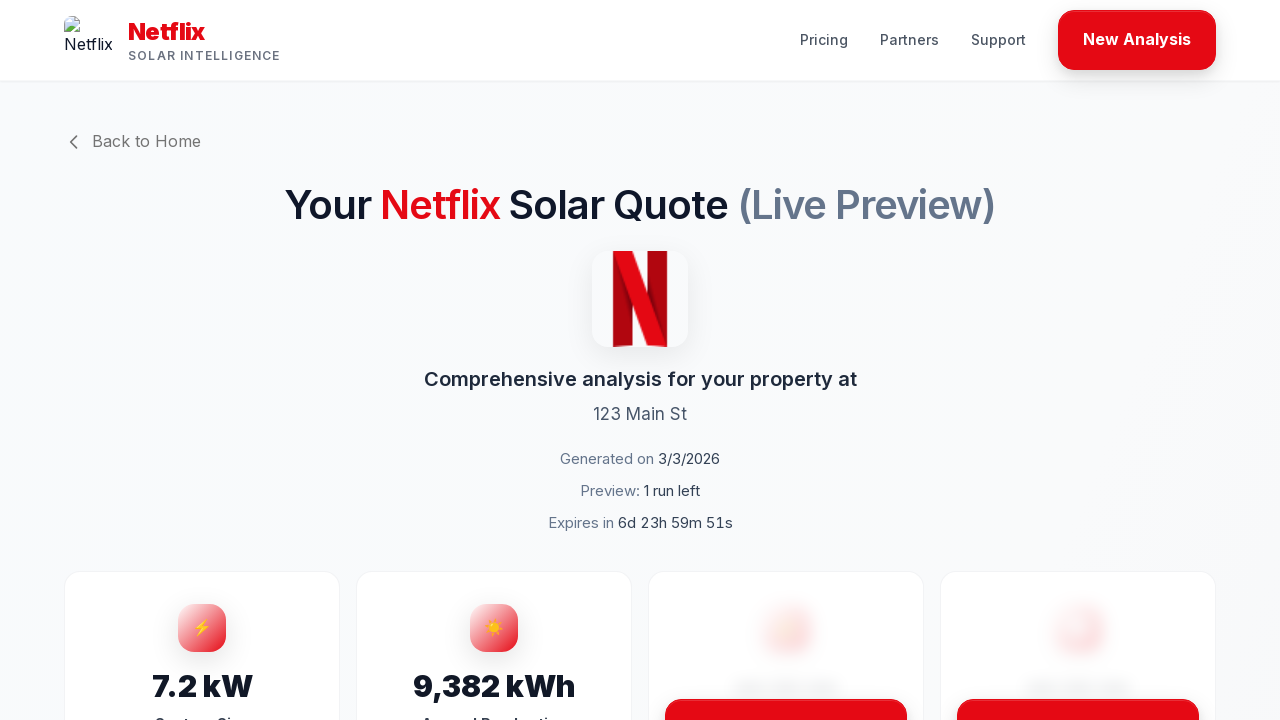

Verified Netflix title contains 'Netflix'
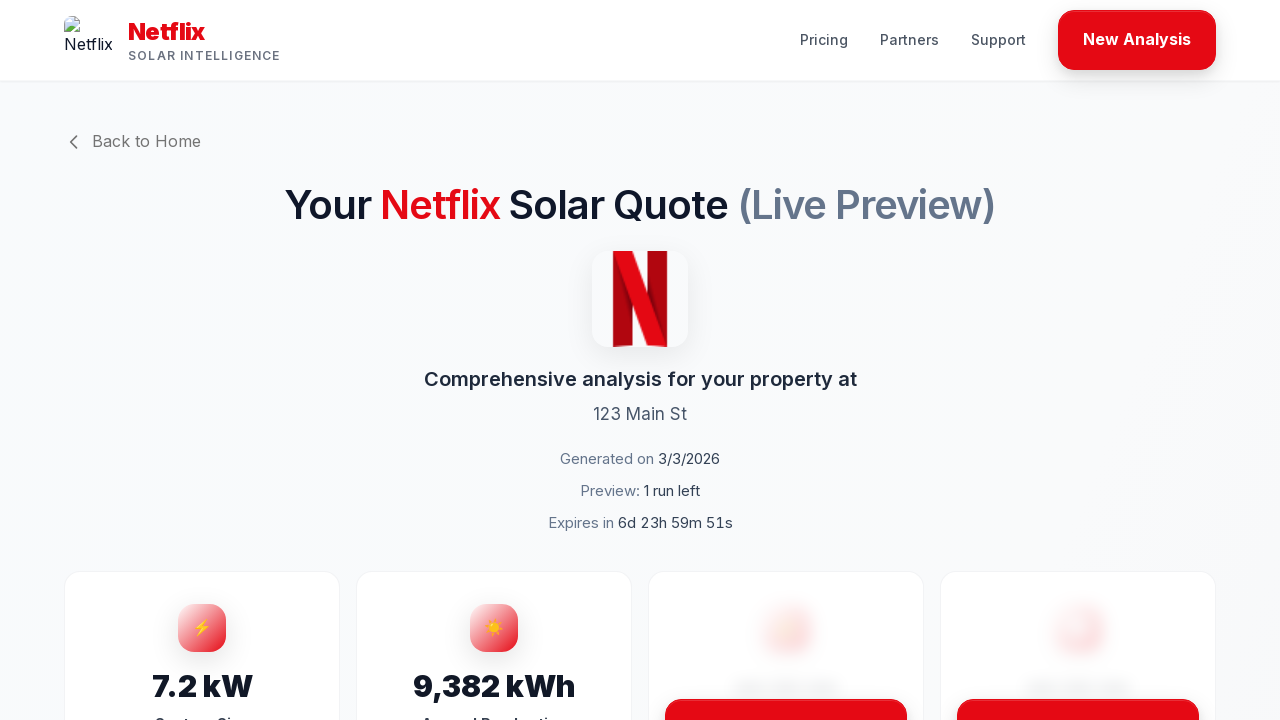

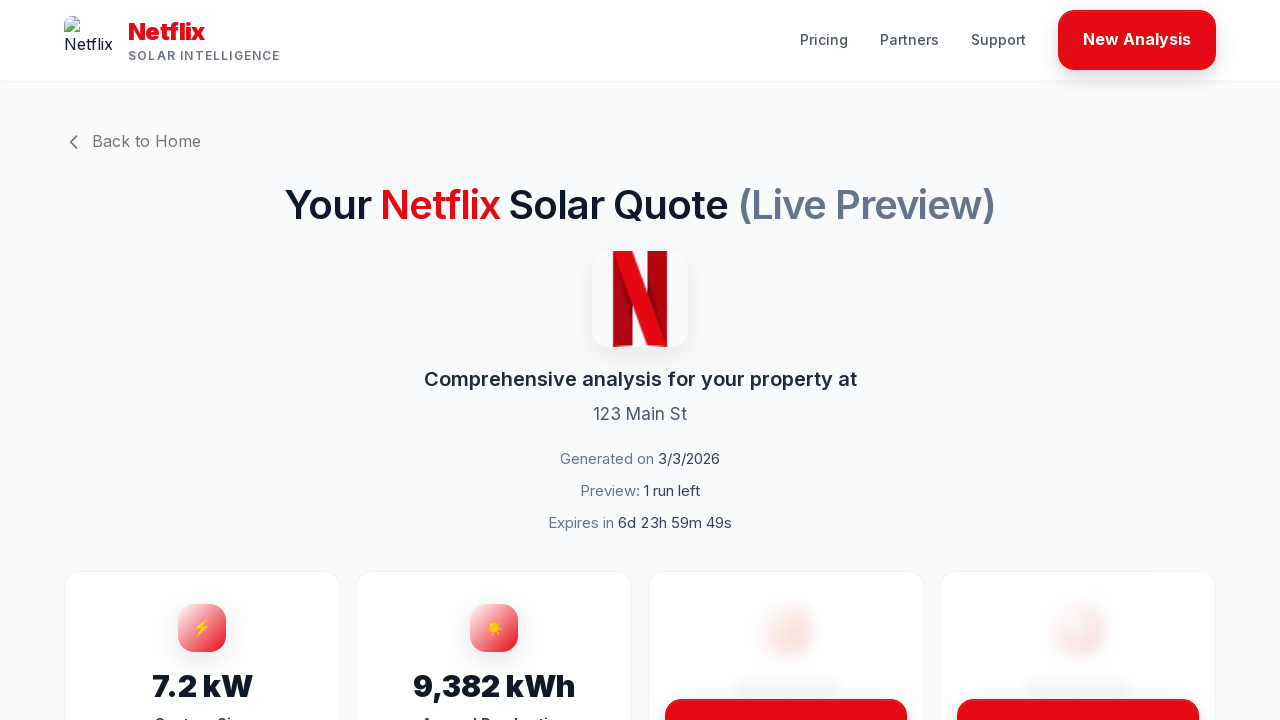